Navigates to OrangeHRM demo login page and verifies the current URL is correct

Starting URL: https://opensource-demo.orangehrmlive.com/web/index.php/auth/login

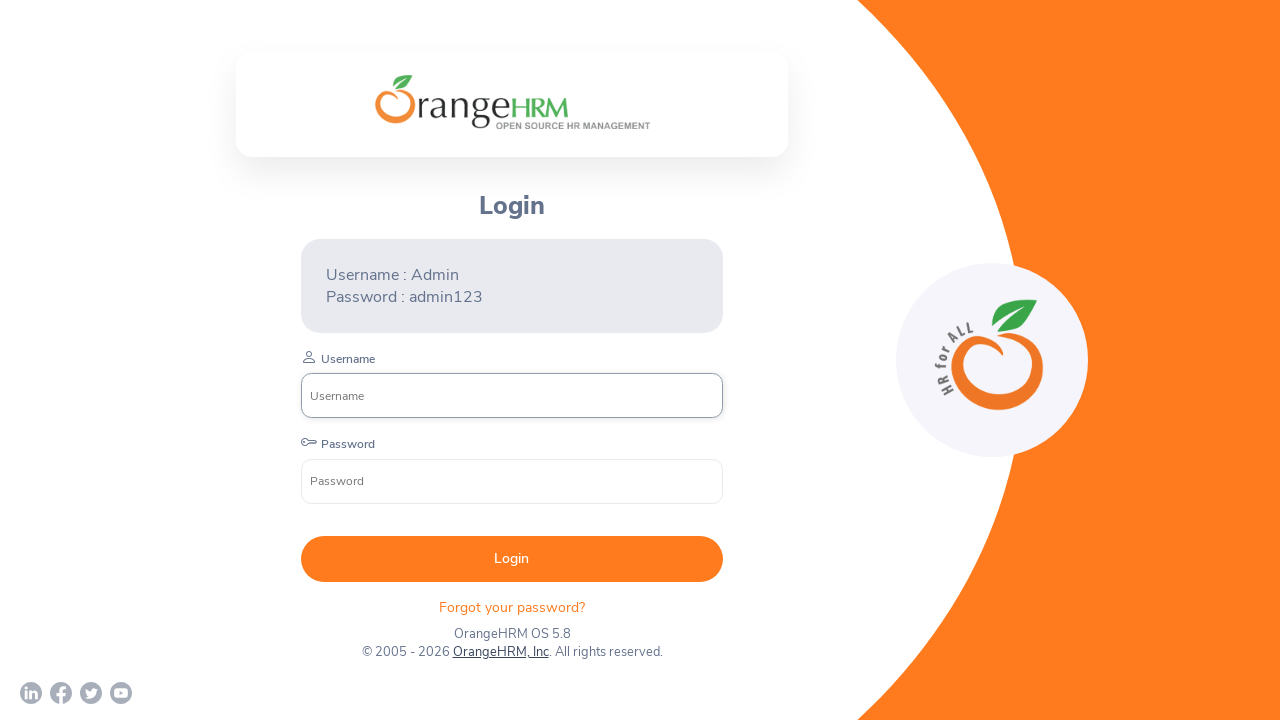

Login page loaded - username input field is visible
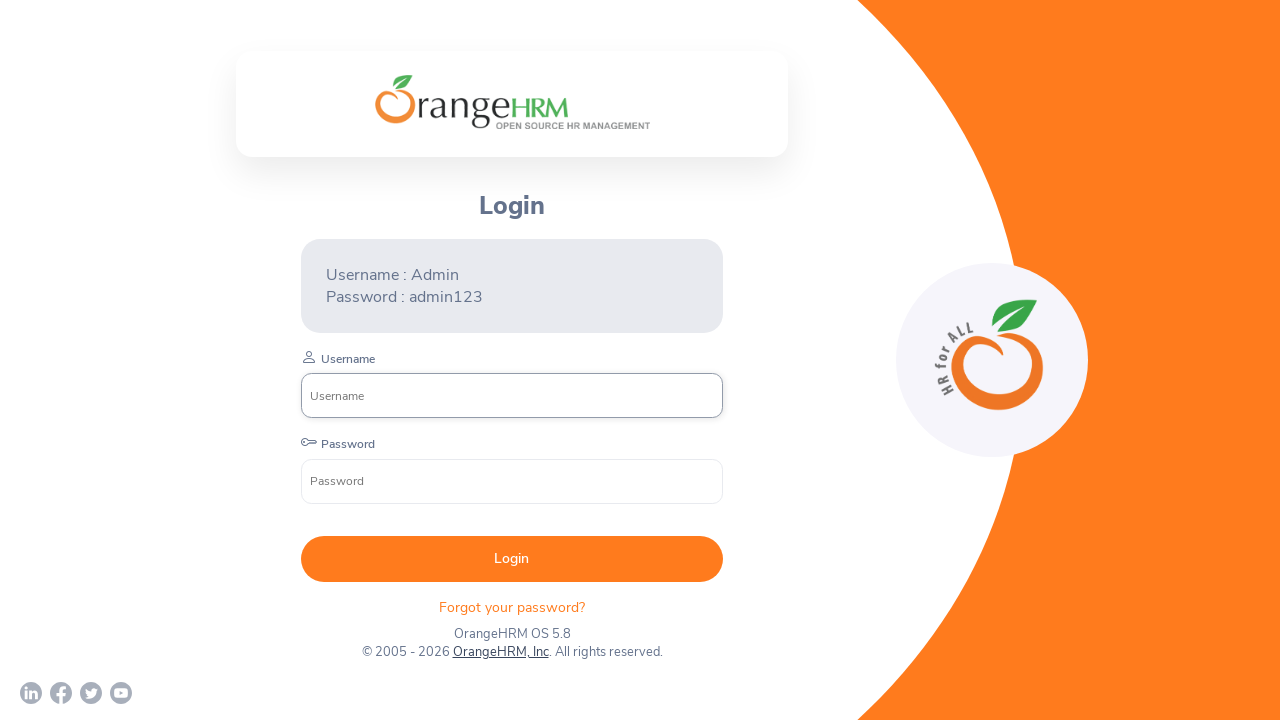

Verified current URL contains 'auth/login'
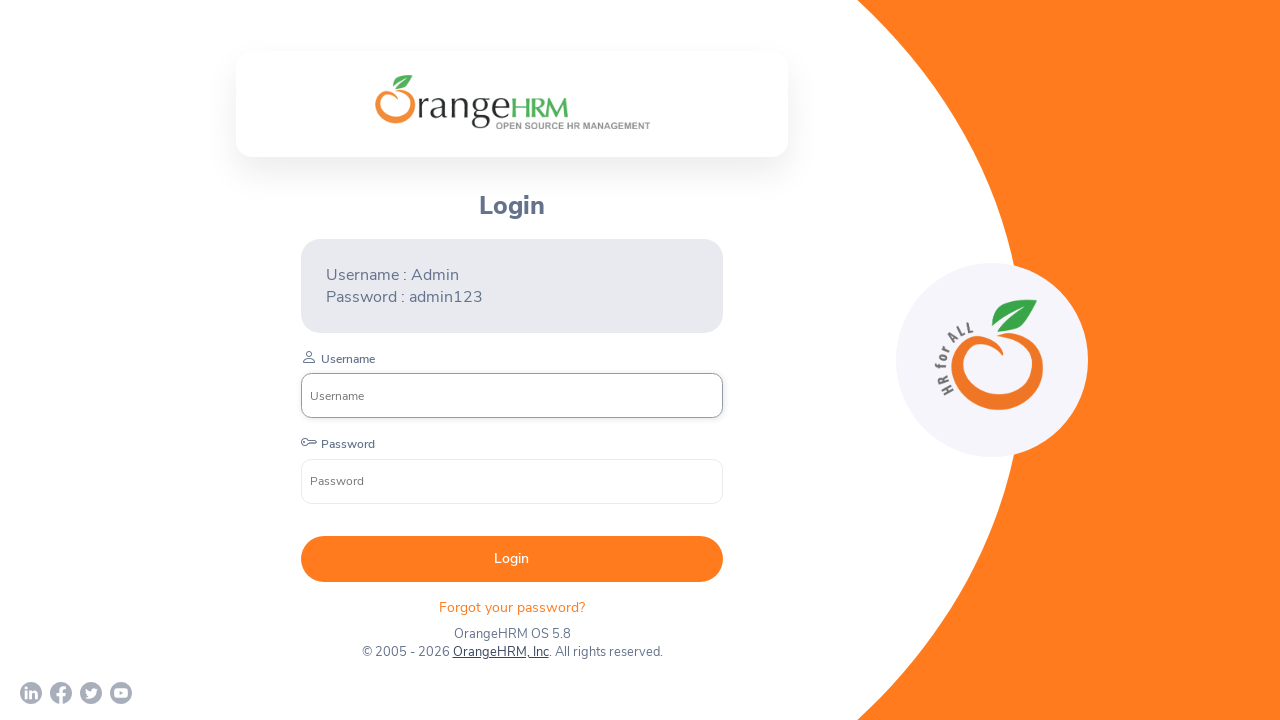

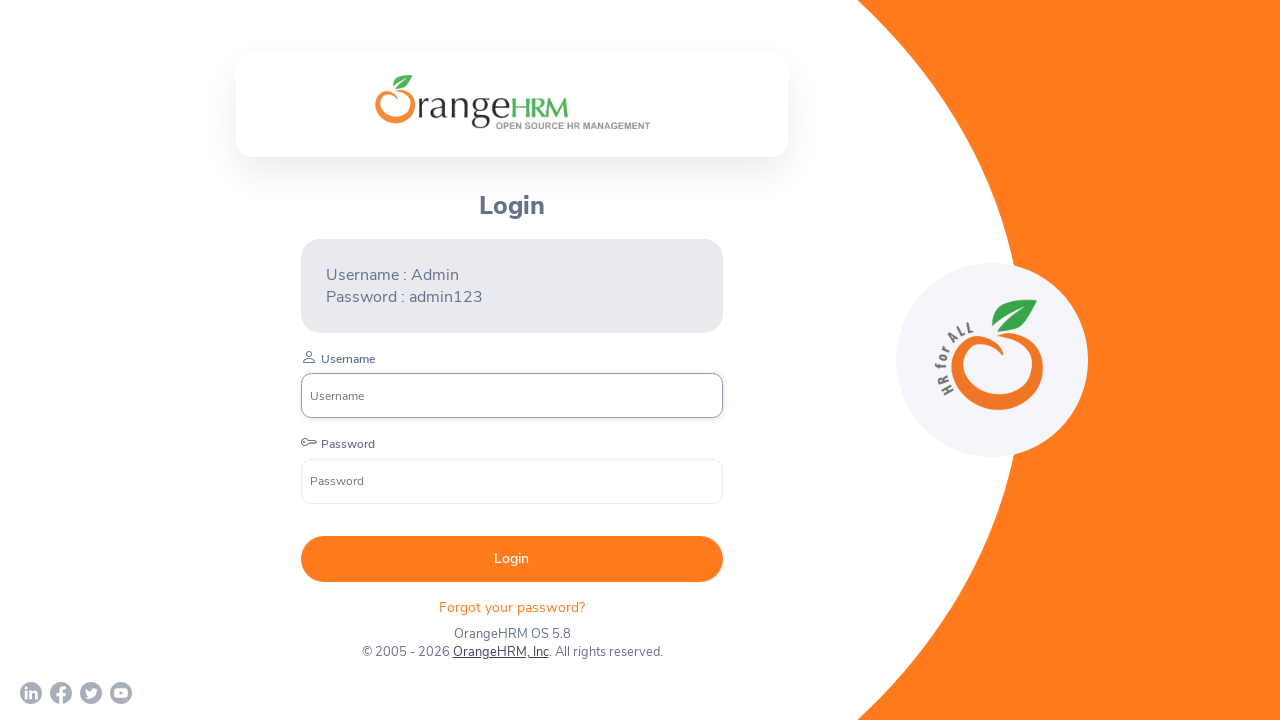